Navigates to ChatGPT homepage

Starting URL: https://chatgpt.com/

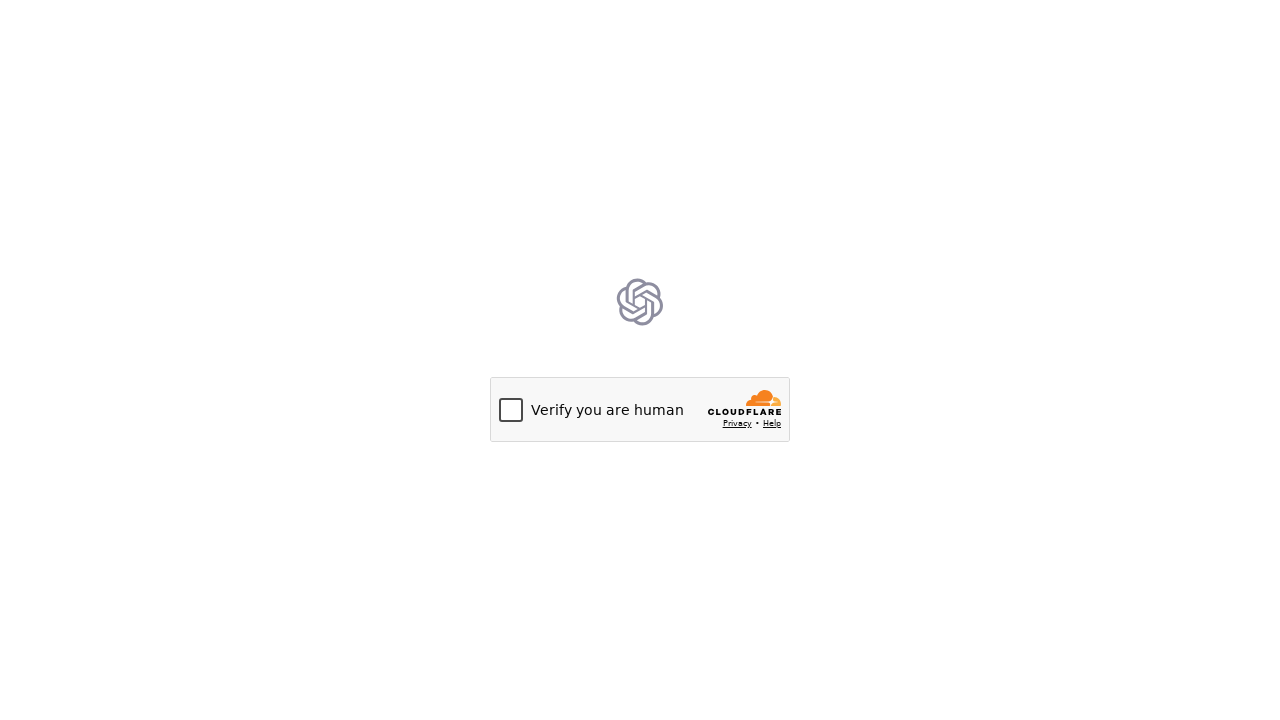

Navigated to ChatGPT homepage
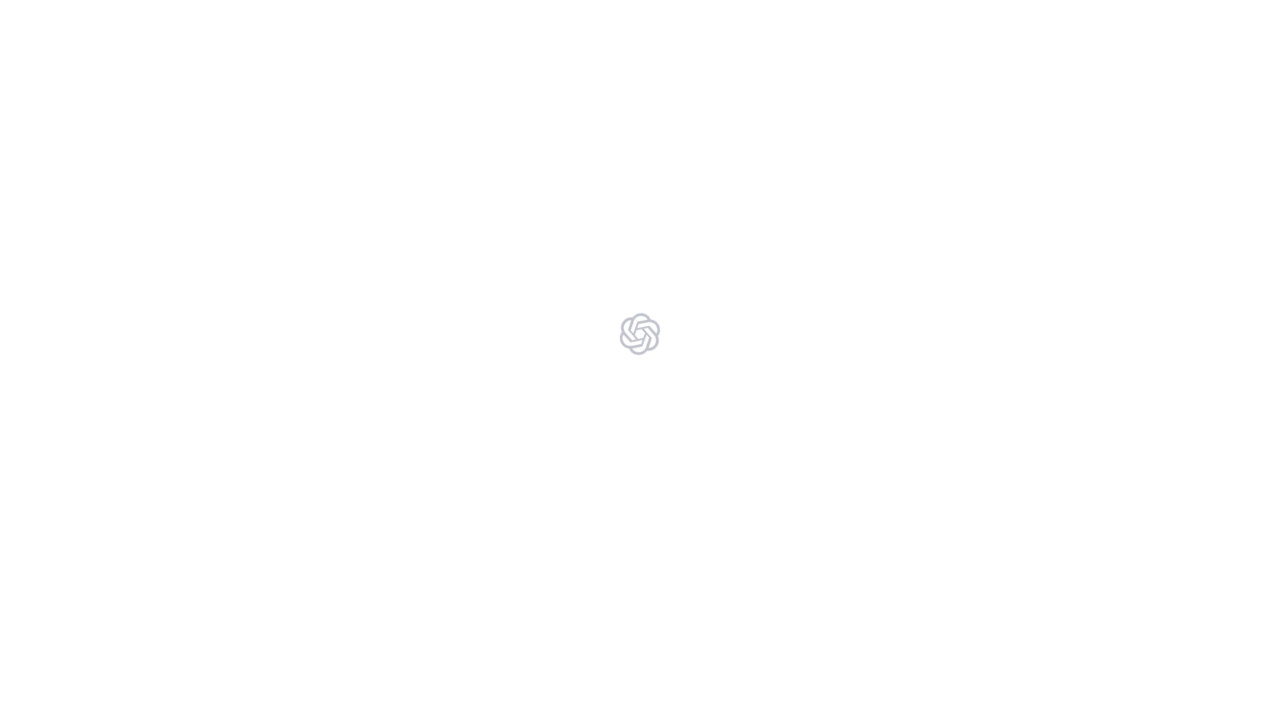

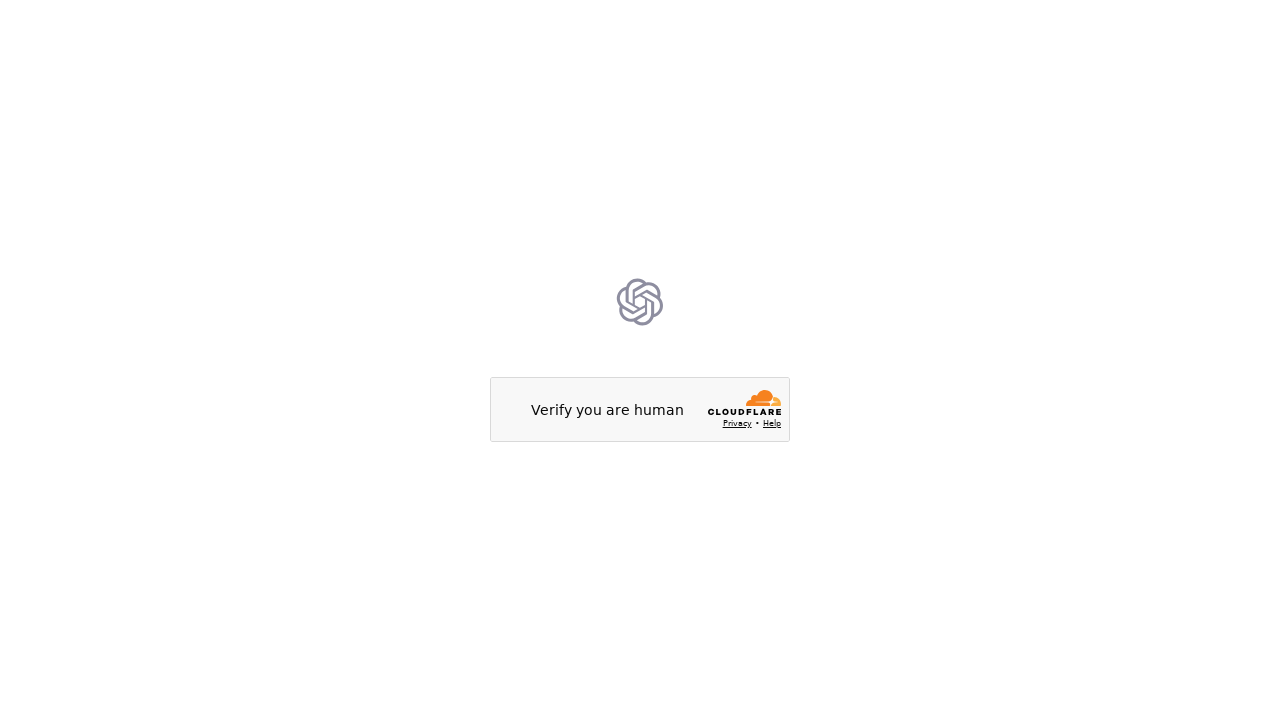